Tests multiple wait conditions including loading bar invisibility and Start button state

Starting URL: https://the-internet.herokuapp.com/dynamic_loading/2

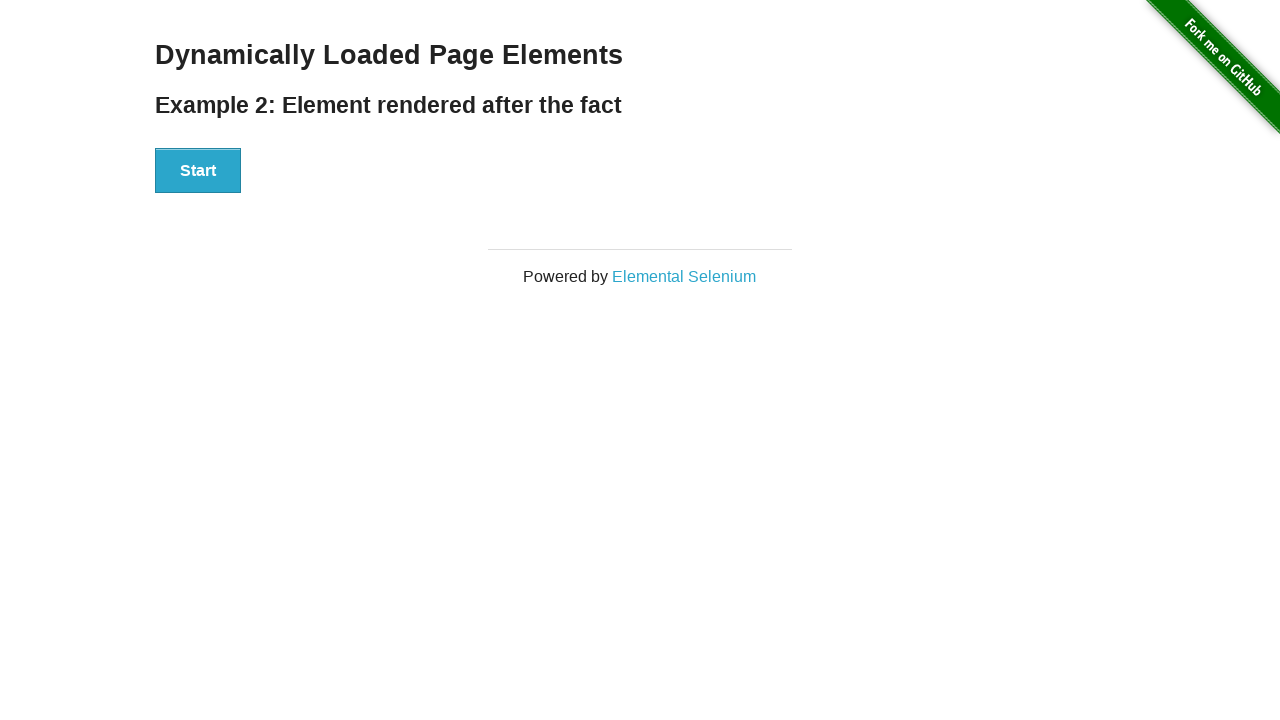

Clicked the Start button at (198, 171) on xpath=//button[text()='Start']
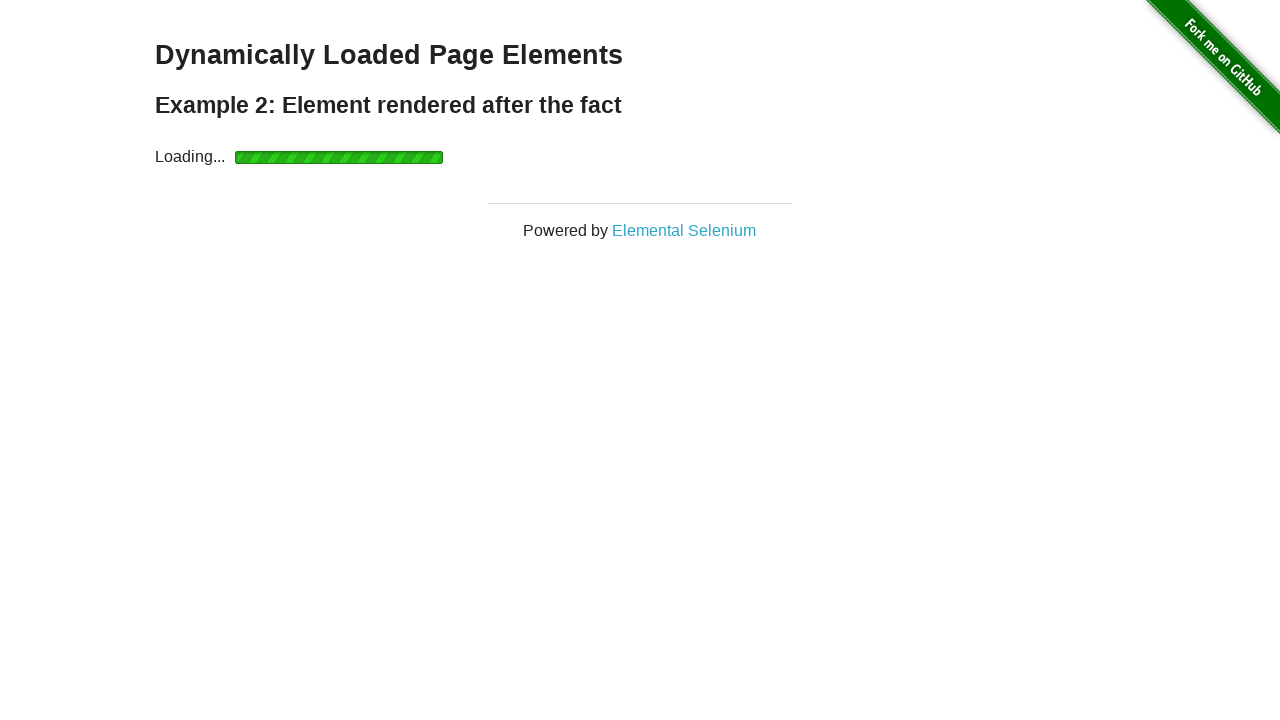

Loading bar became invisible
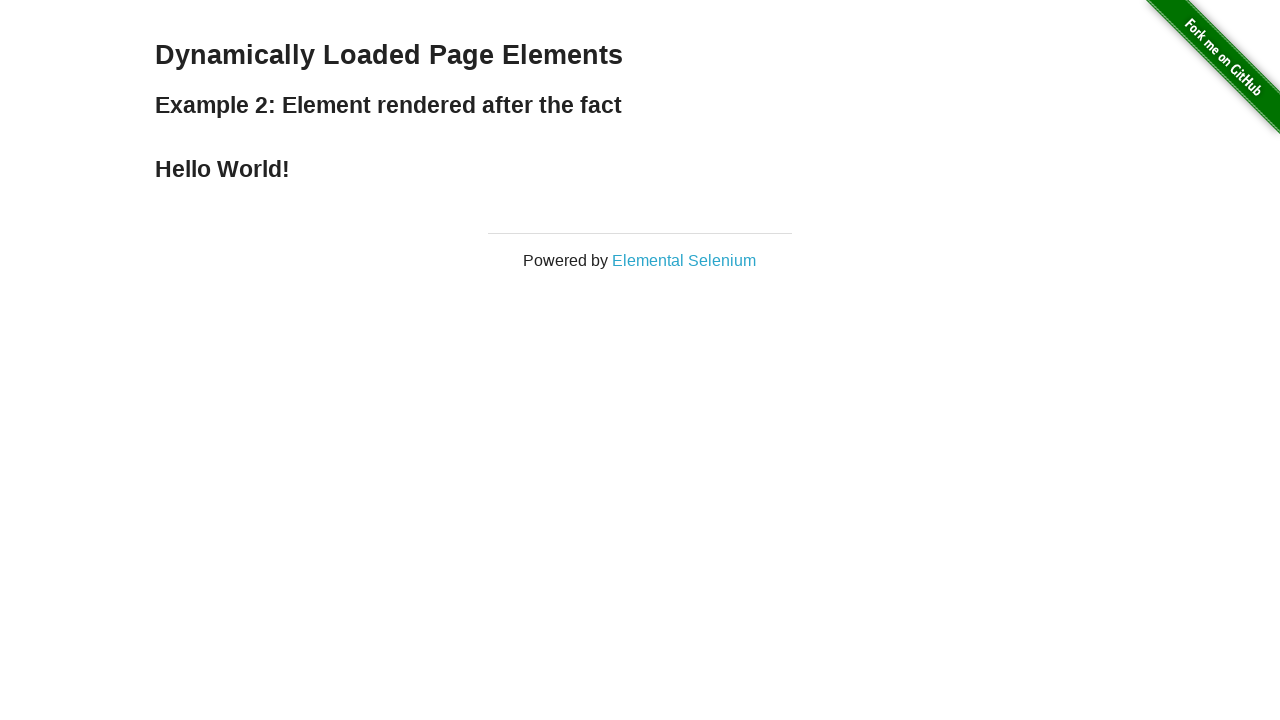

Start button disappeared from the page
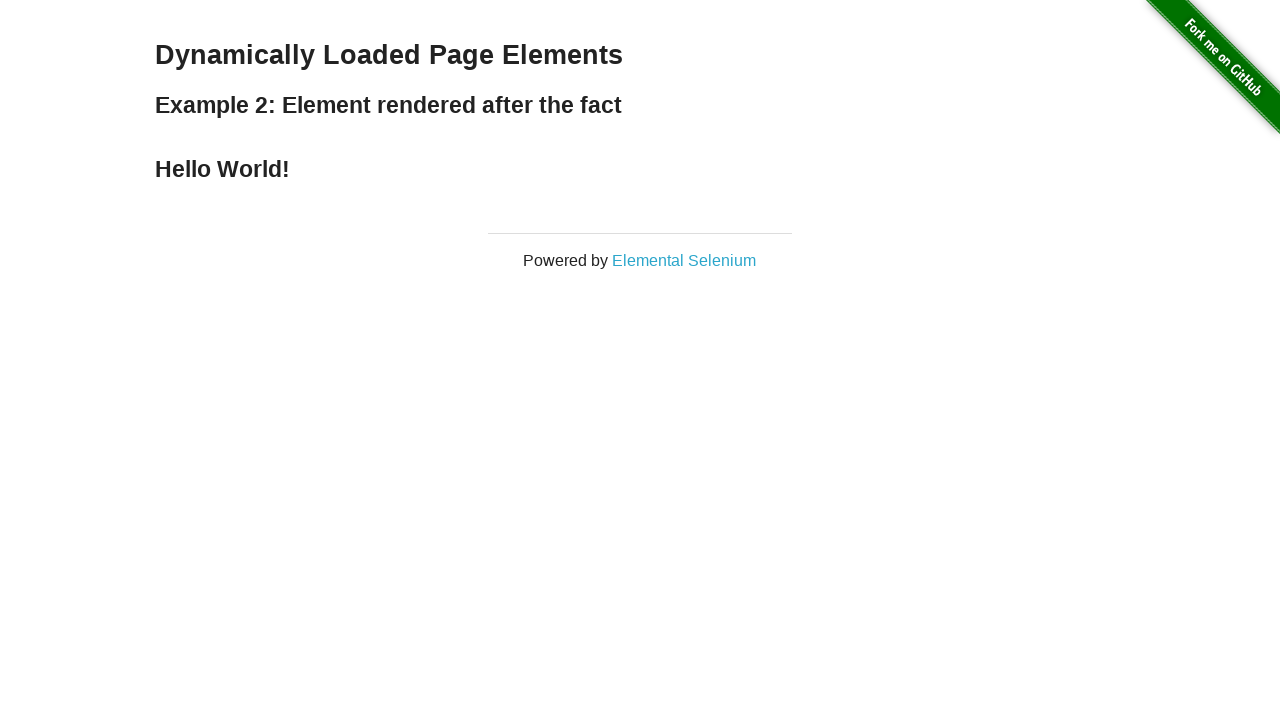

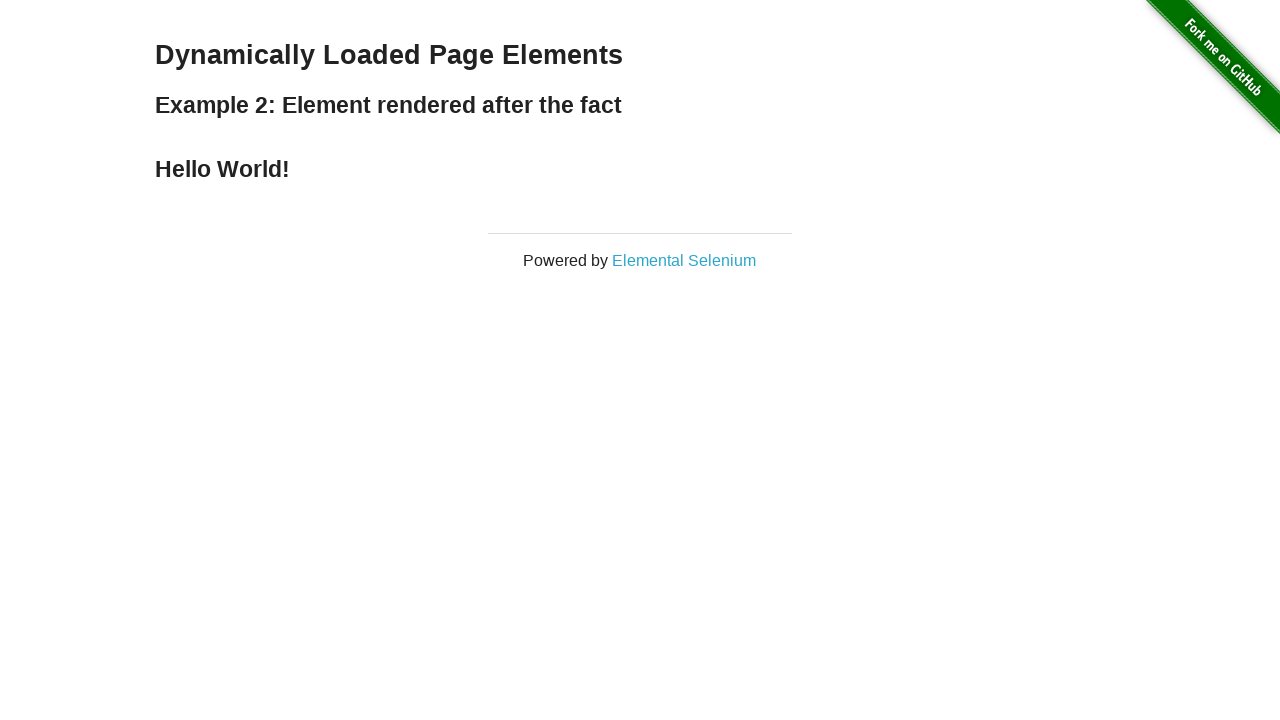